Tests scrolling functionality by navigating to a license agreement page and scrolling to a specific section heading ("15. Miscellaneous") using element coordinates.

Starting URL: https://www.actitime.com/license-agreement

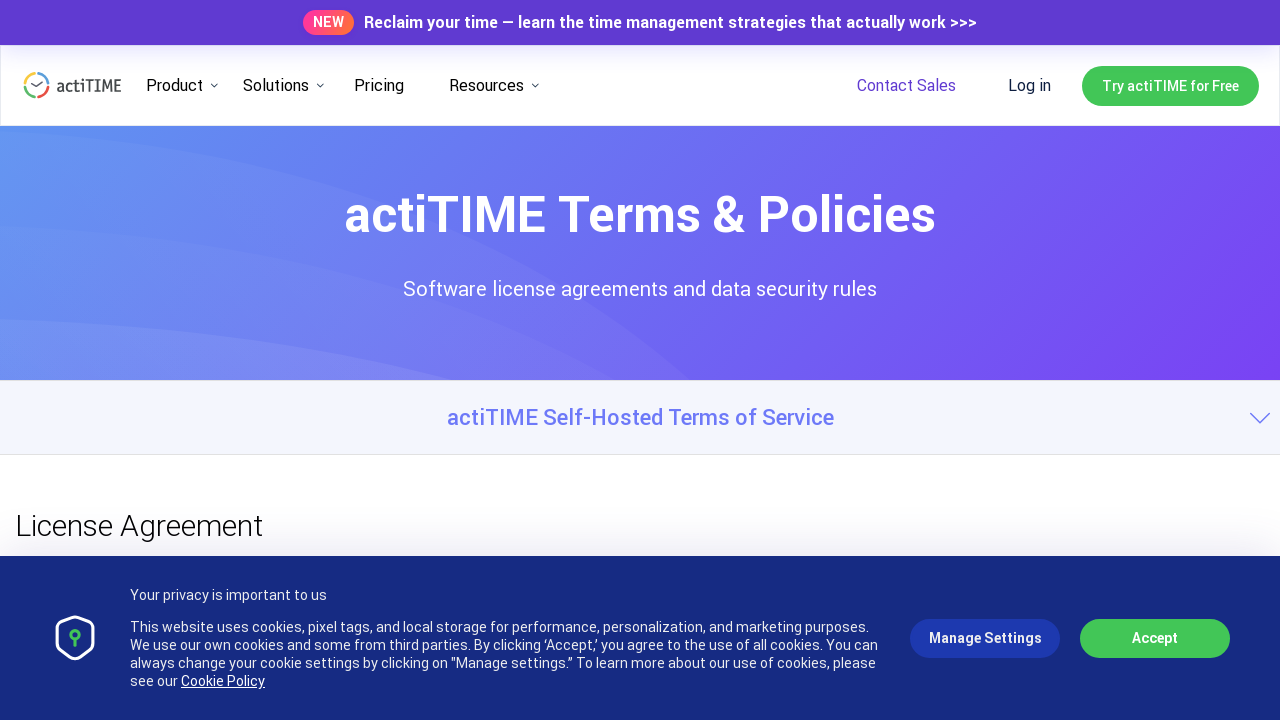

Located target heading '15. Miscellaneous' element
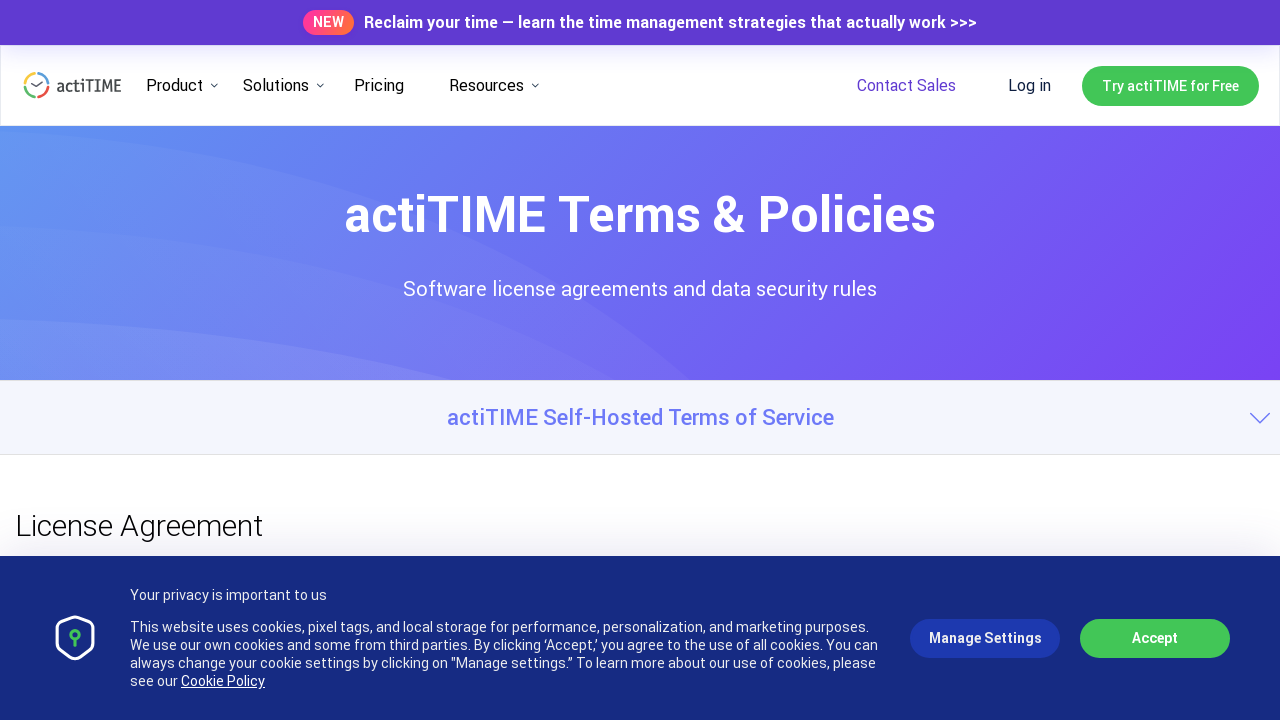

Target heading element is present and ready
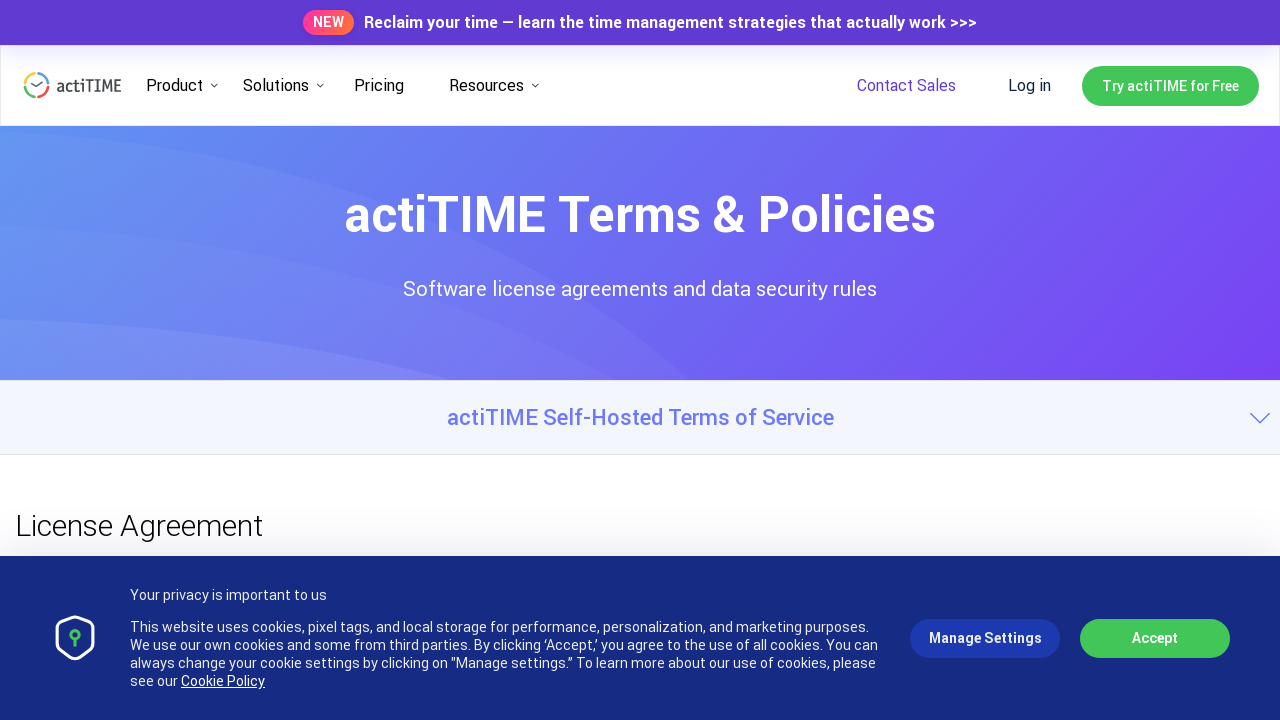

Scrolled to '15. Miscellaneous' section heading
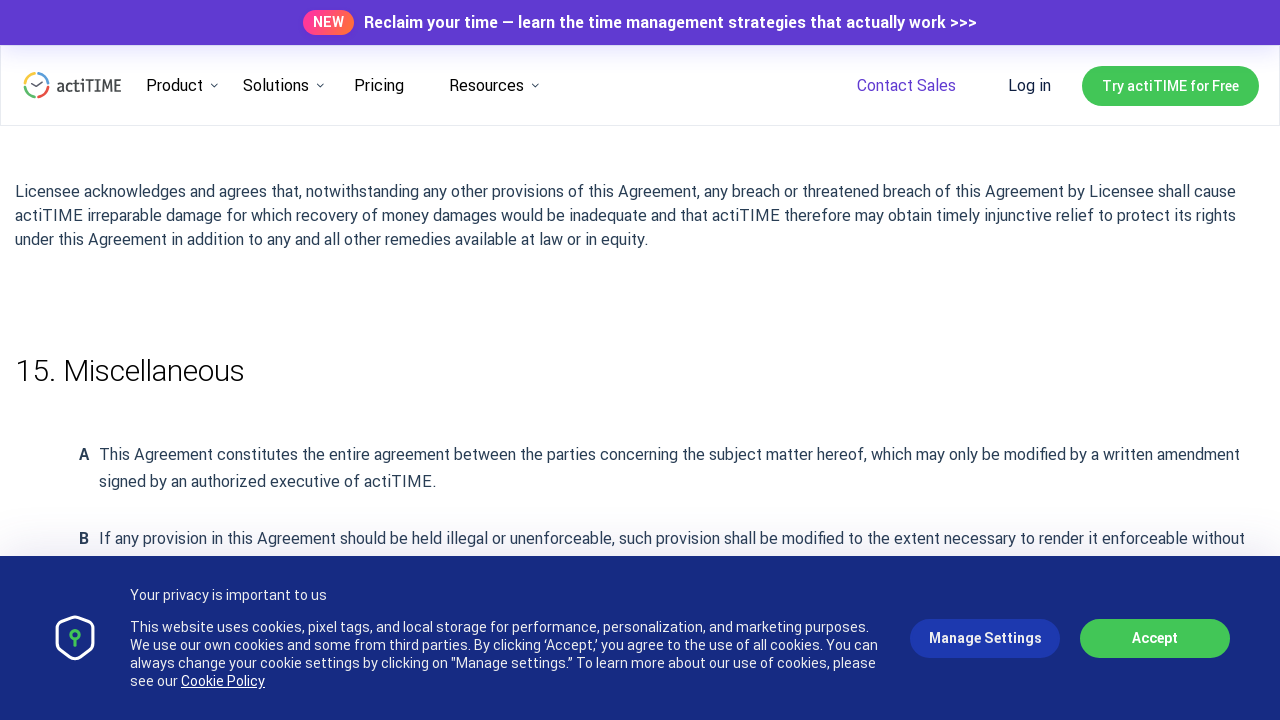

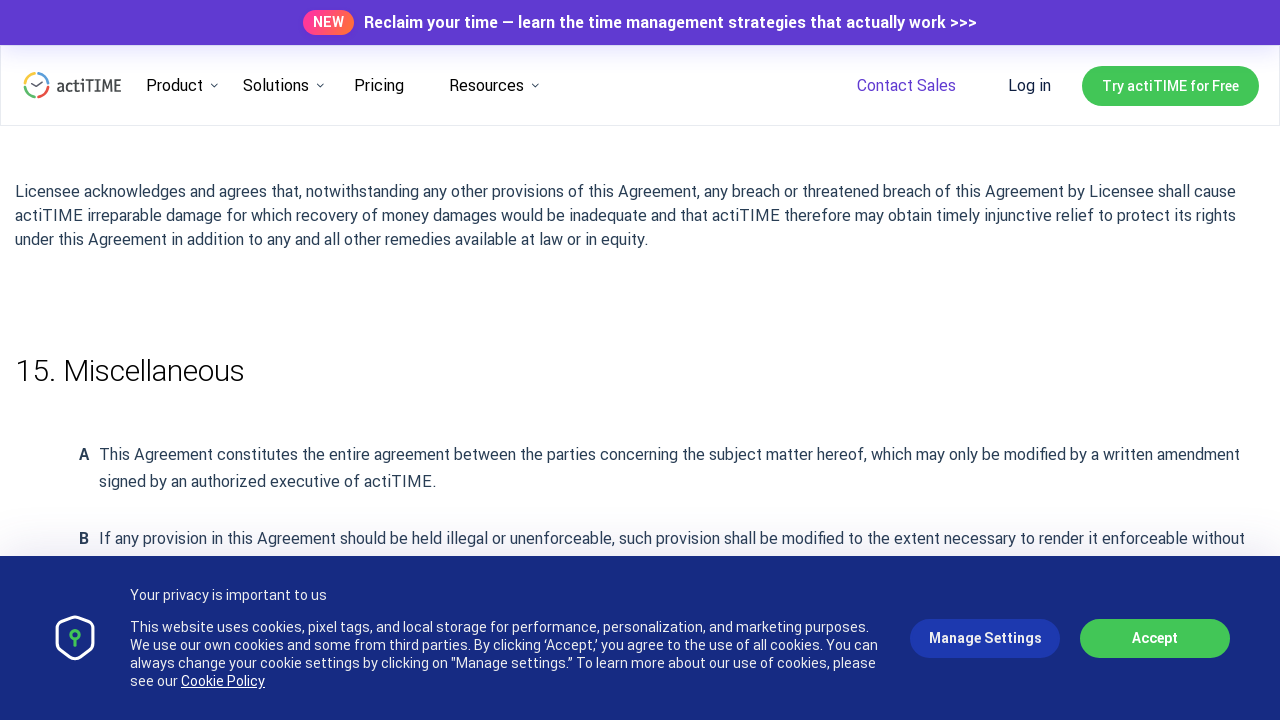